Tests the search/filter functionality on an e-commerce practice site by searching for "Rice" and verifying that all displayed results contain the search term.

Starting URL: https://rahulshettyacademy.com/seleniumPractise/#/offers/

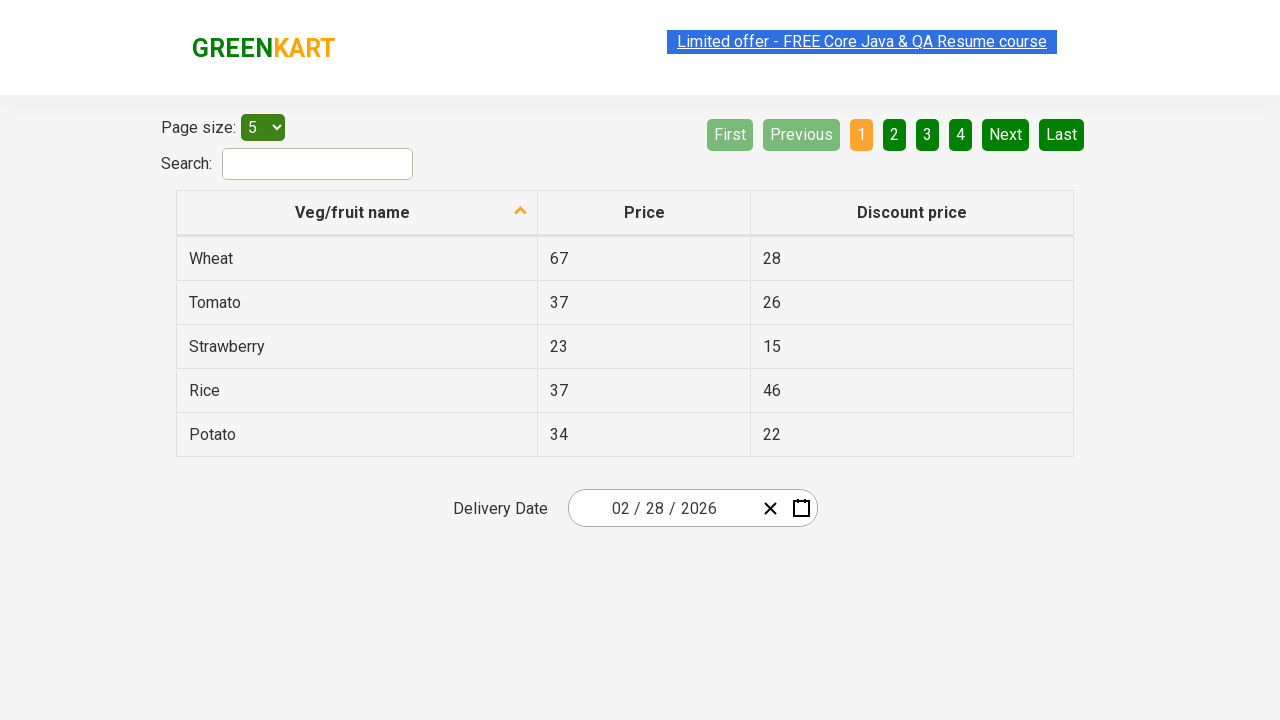

Filled search field with 'Rice' on #search-field
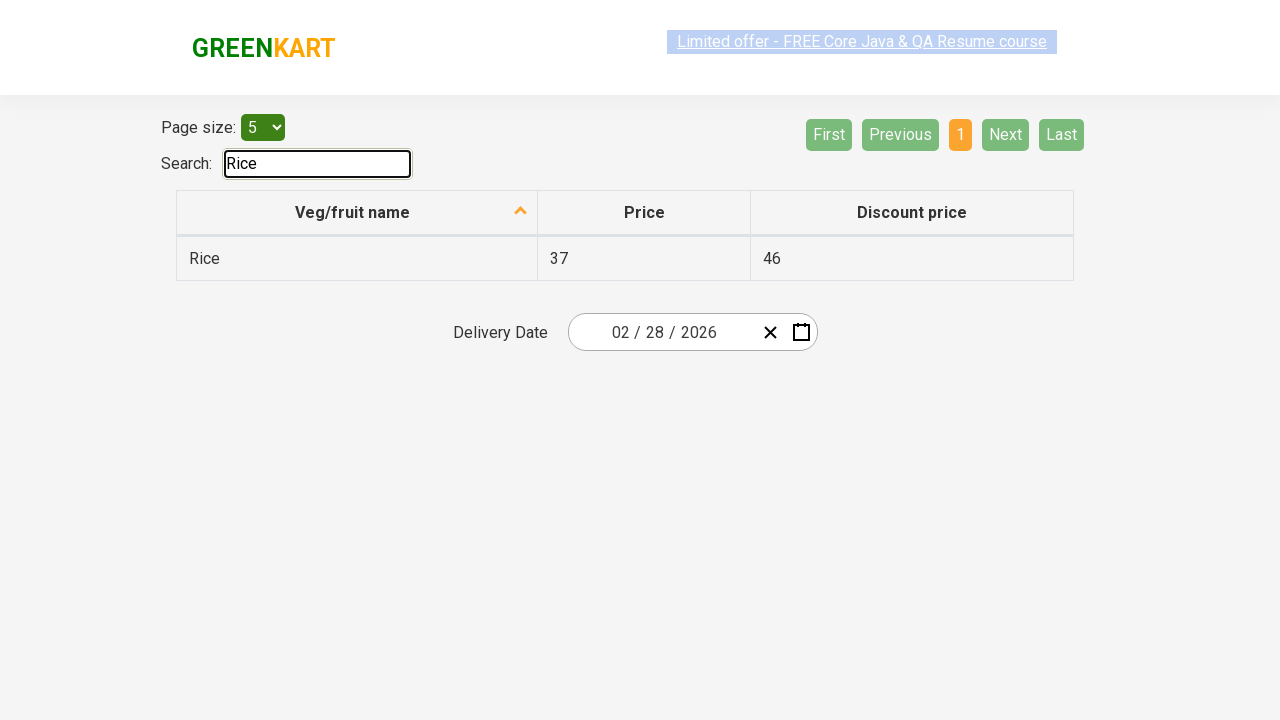

Table results loaded after search
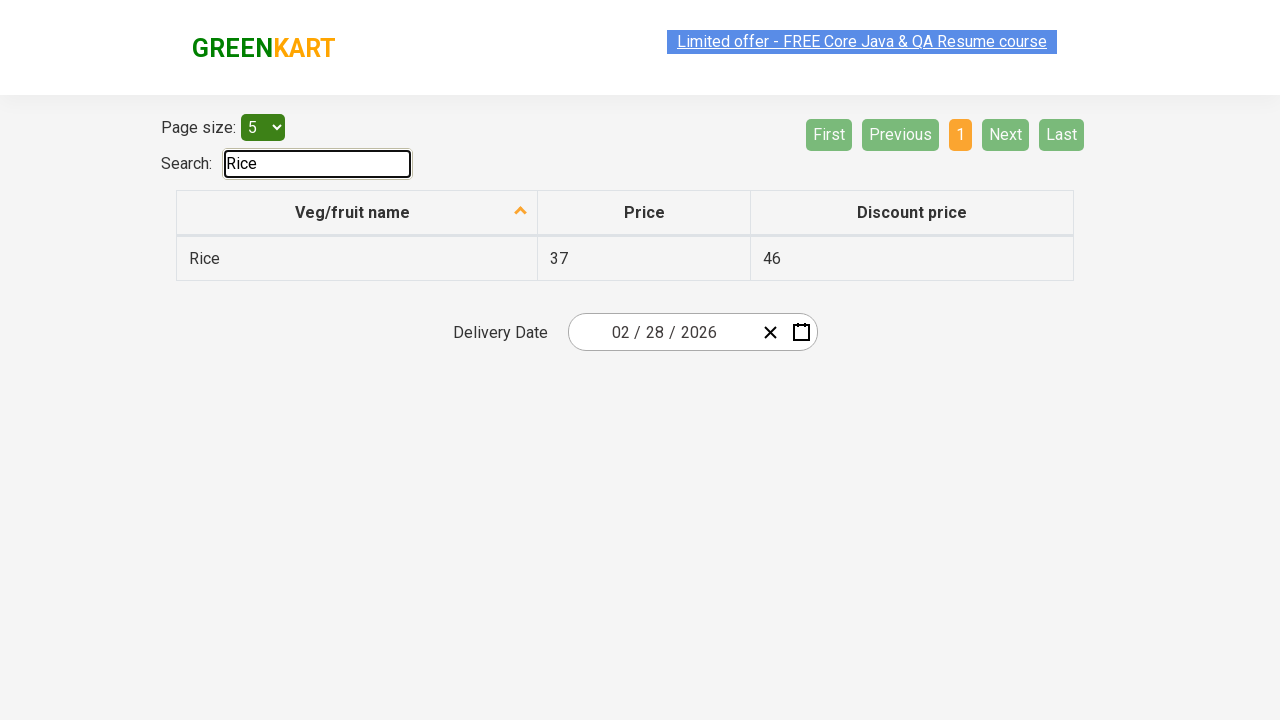

Retrieved all product names from table
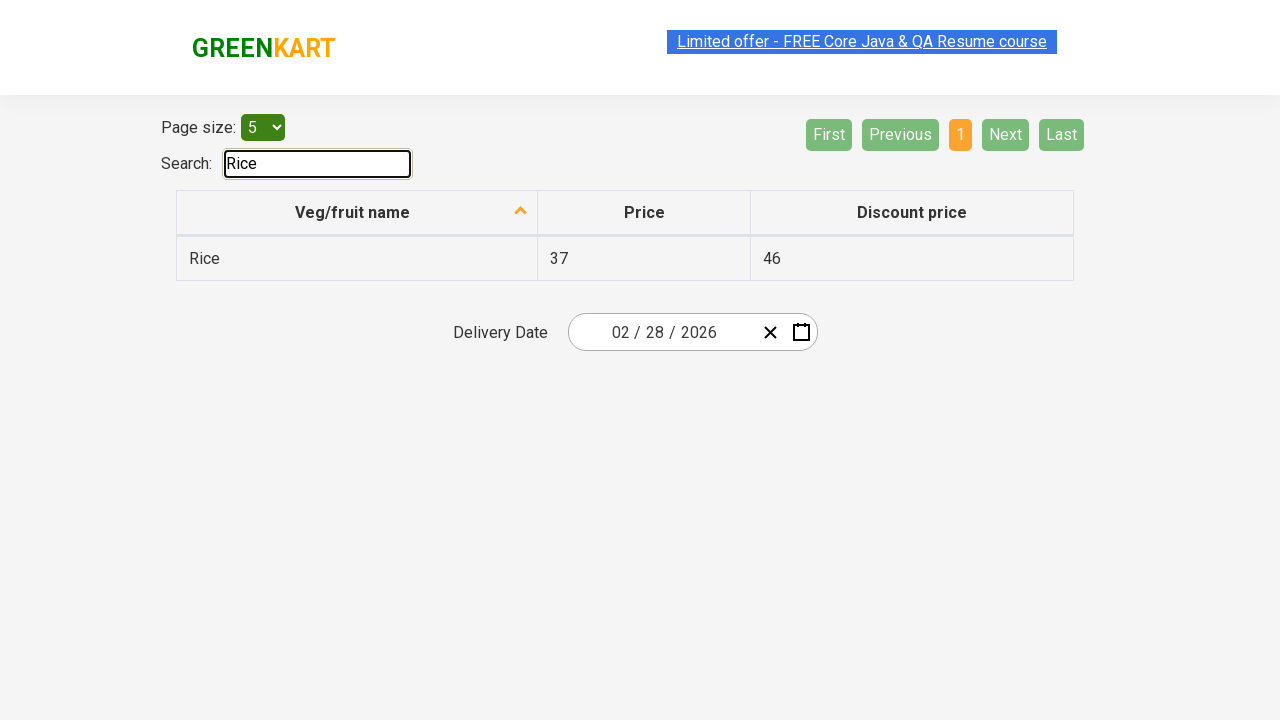

Verified product contains 'Rice': Rice
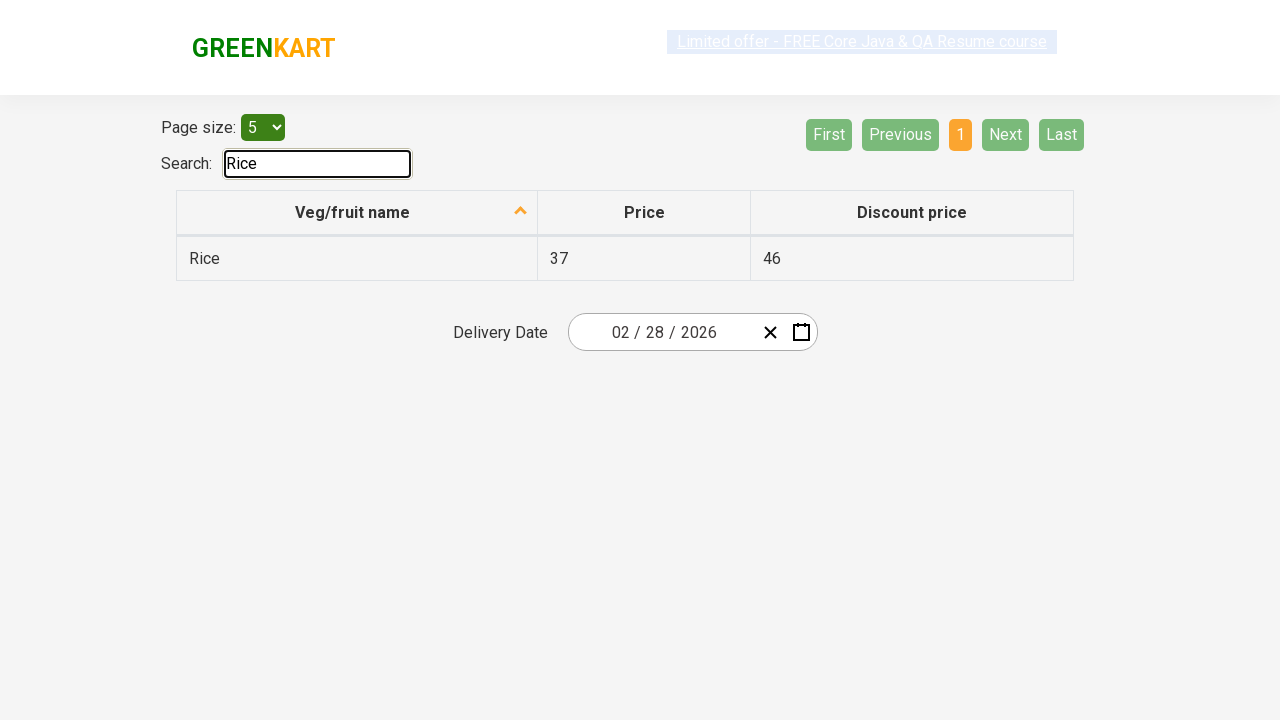

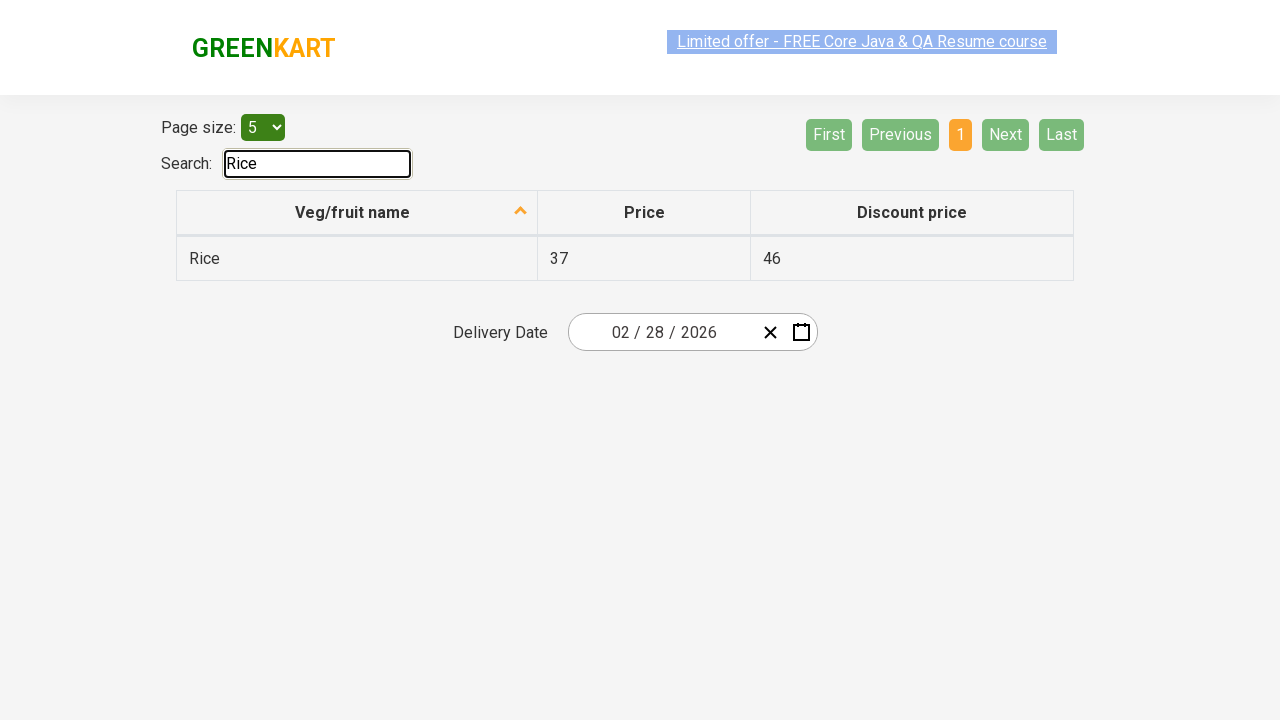